Tests that the error message for empty form submission contains specific punctuation and keywords

Starting URL: http://www.99-bottles-of-beer.net/submitnewlanguage.html

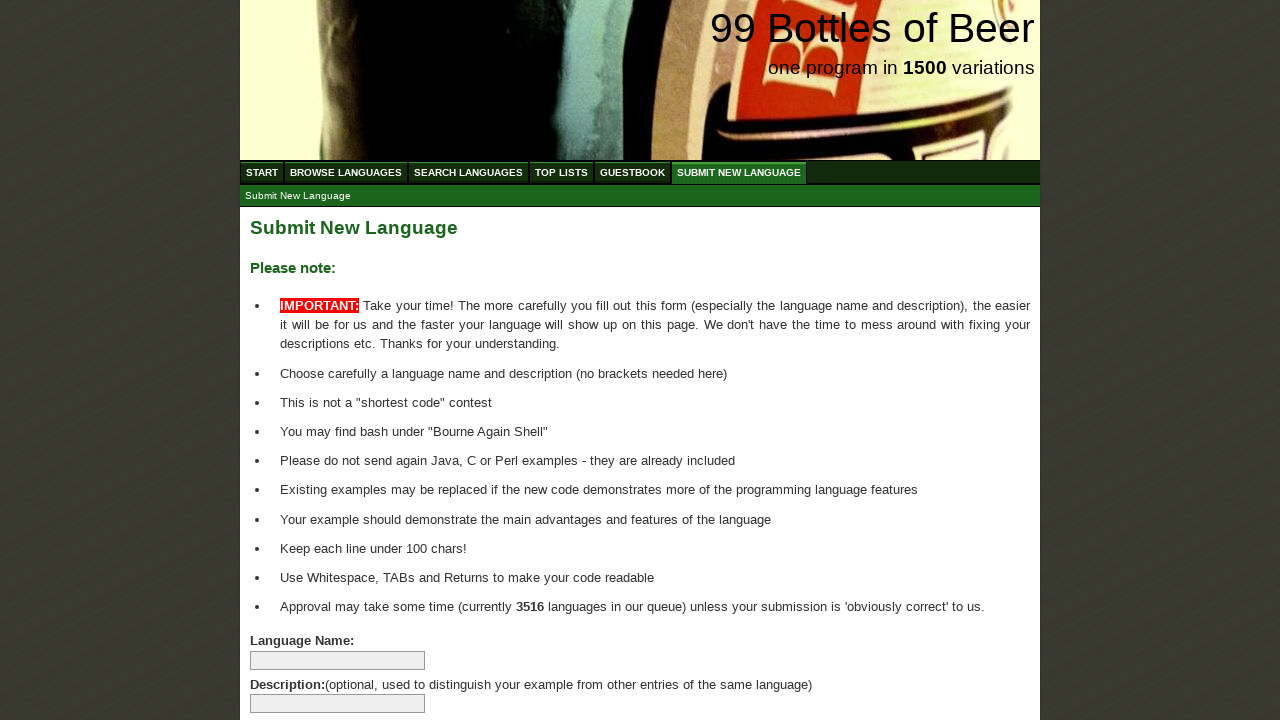

Navigated to the submit new language form page
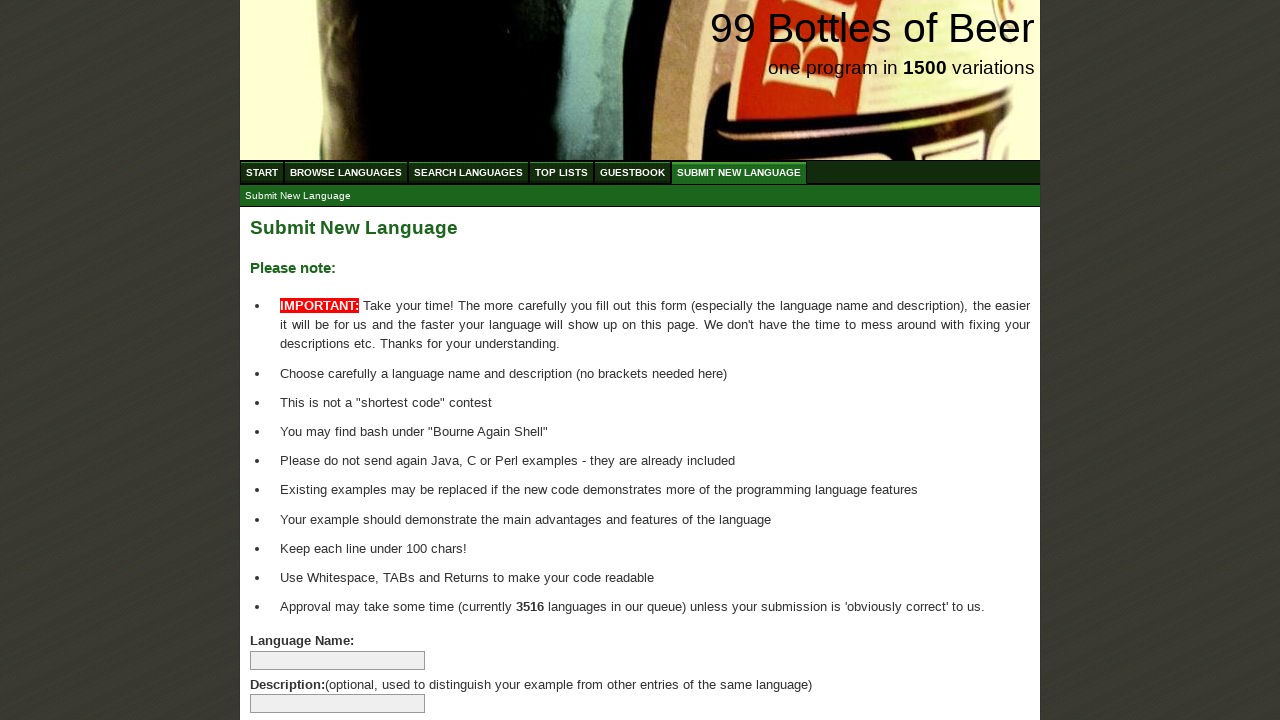

Clicked submit button without filling the form at (294, 665) on input[type='submit'][value='Submit Language']
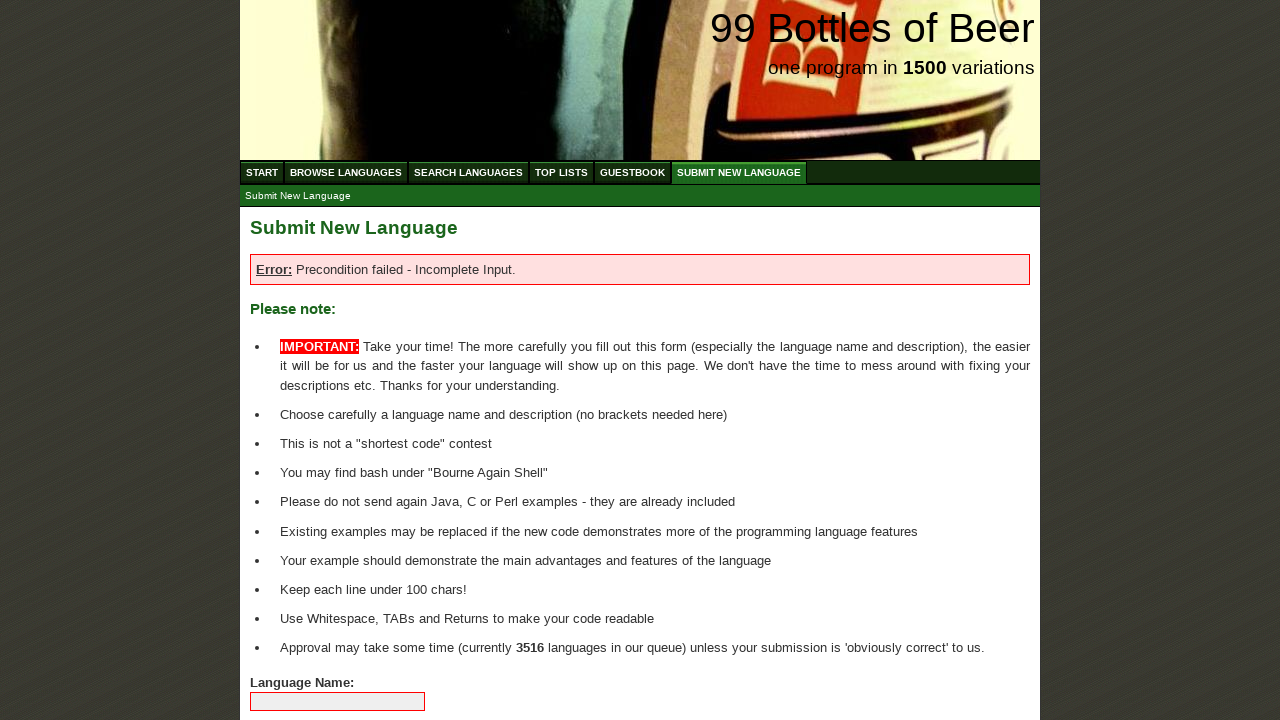

Located error message element
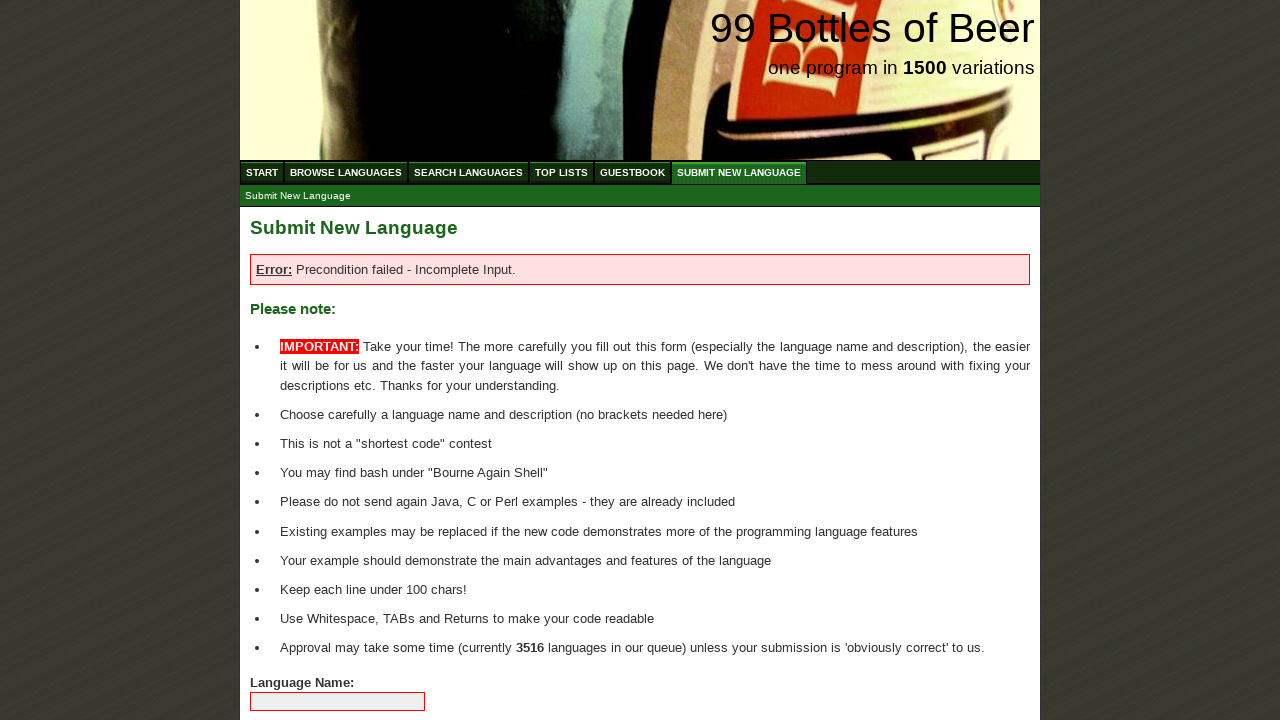

Retrieved error message text content
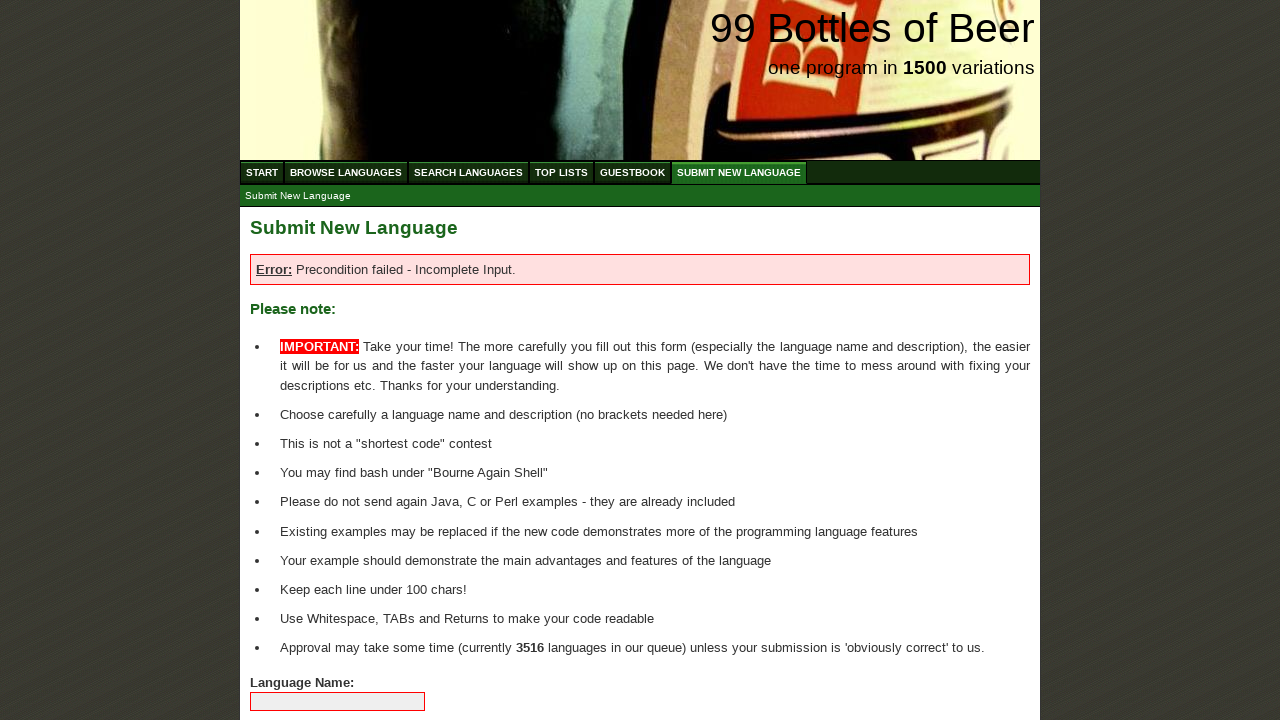

Verified error message contains required punctuation (colon, hyphen, period)
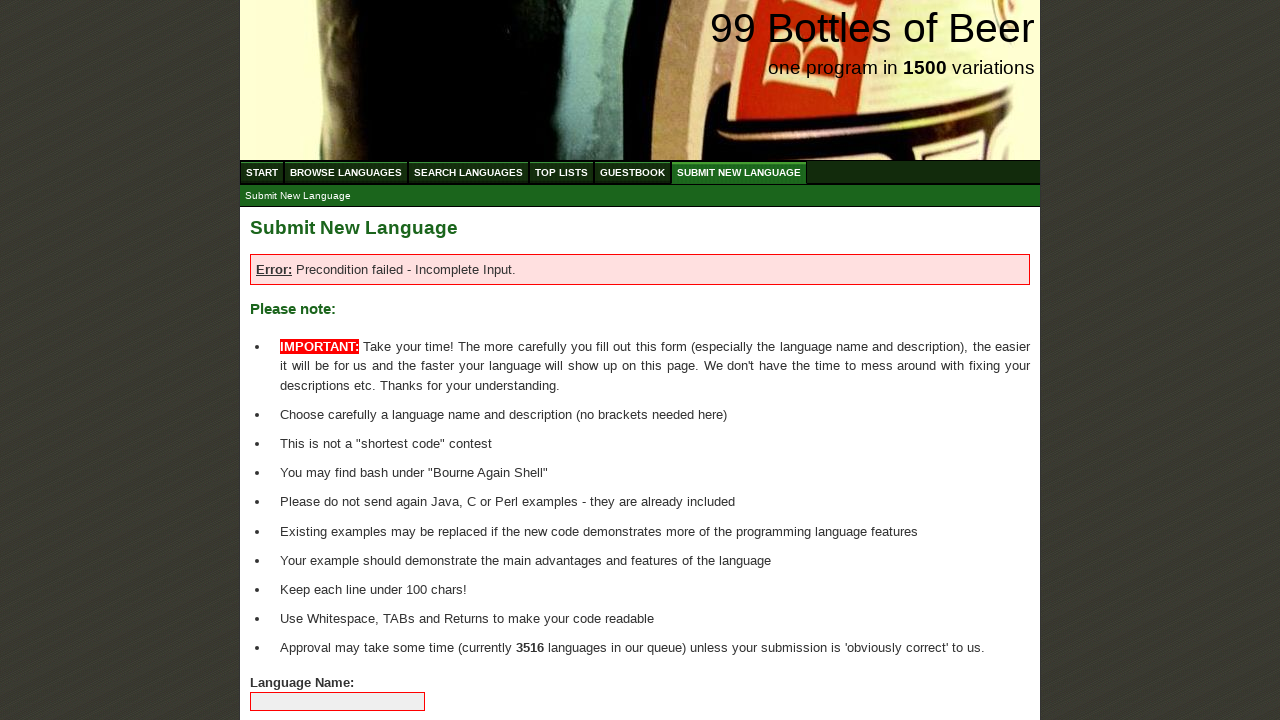

Verified error message contains required keywords (Error, Precondition, Incomplete, Input, failed)
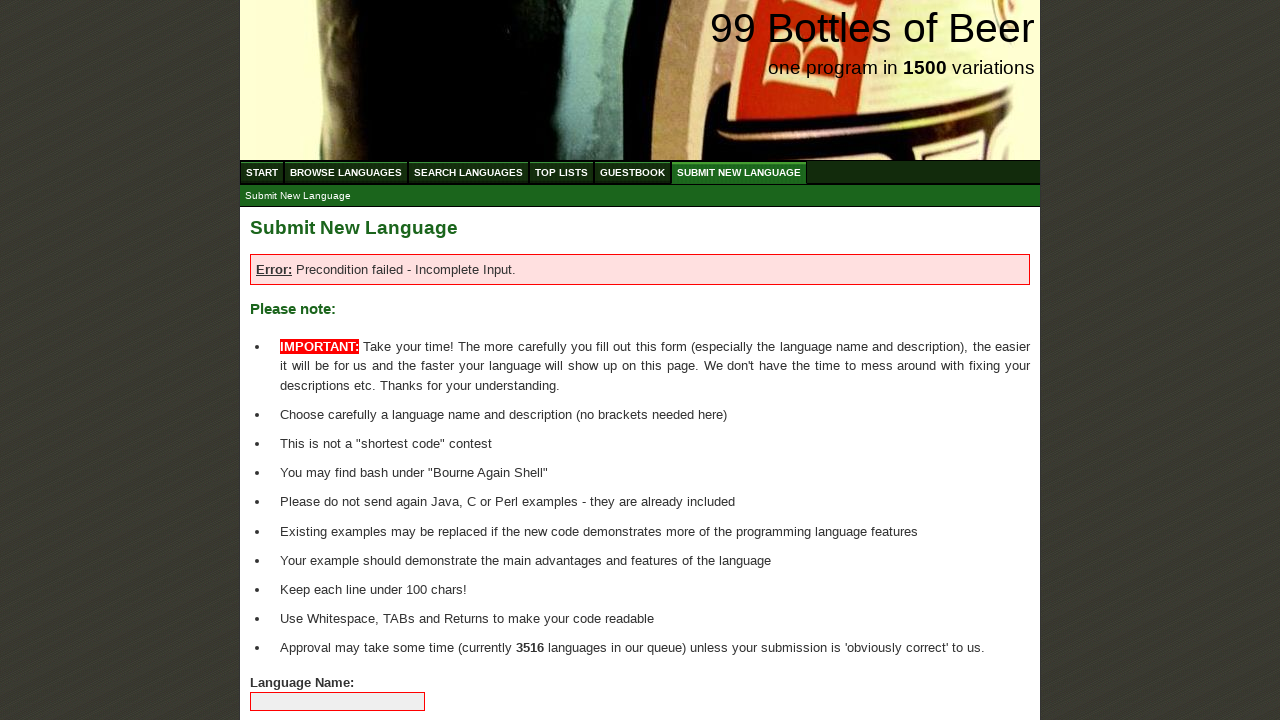

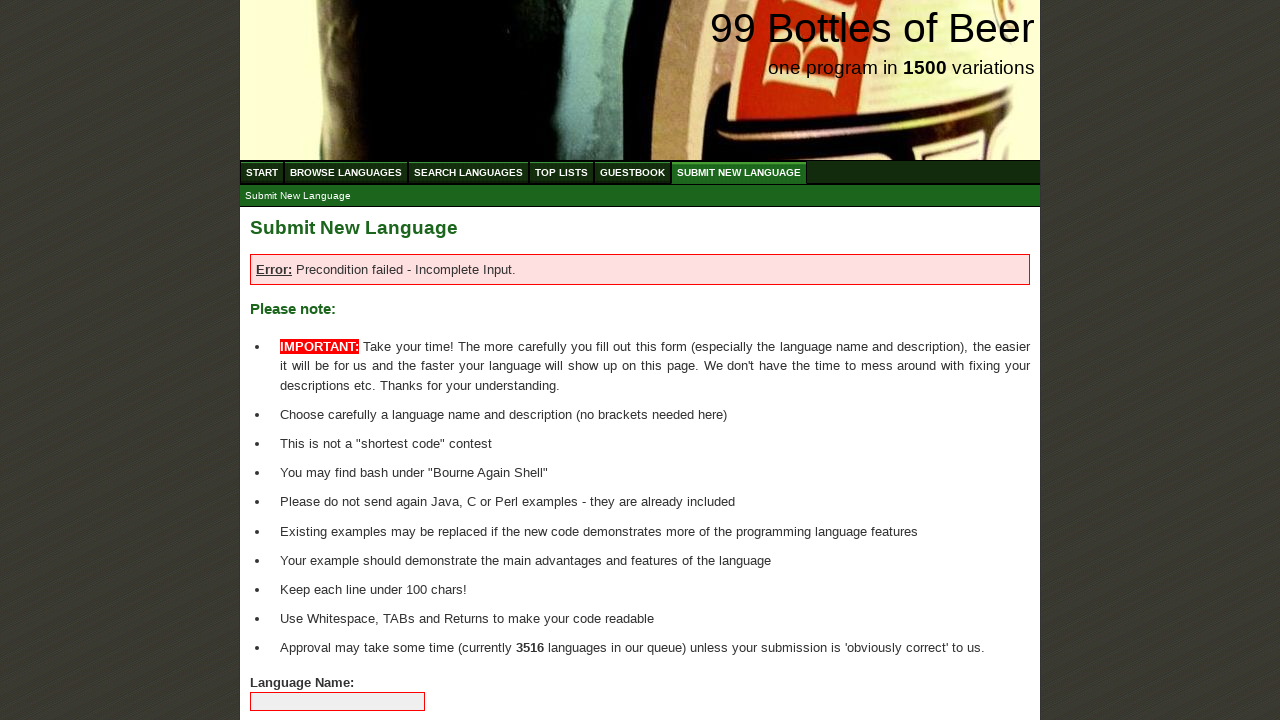